Tests window handling functionality by clicking a link that opens a new window, then switching between windows to verify the new window contains expected content

Starting URL: https://the-internet.herokuapp.com/windows

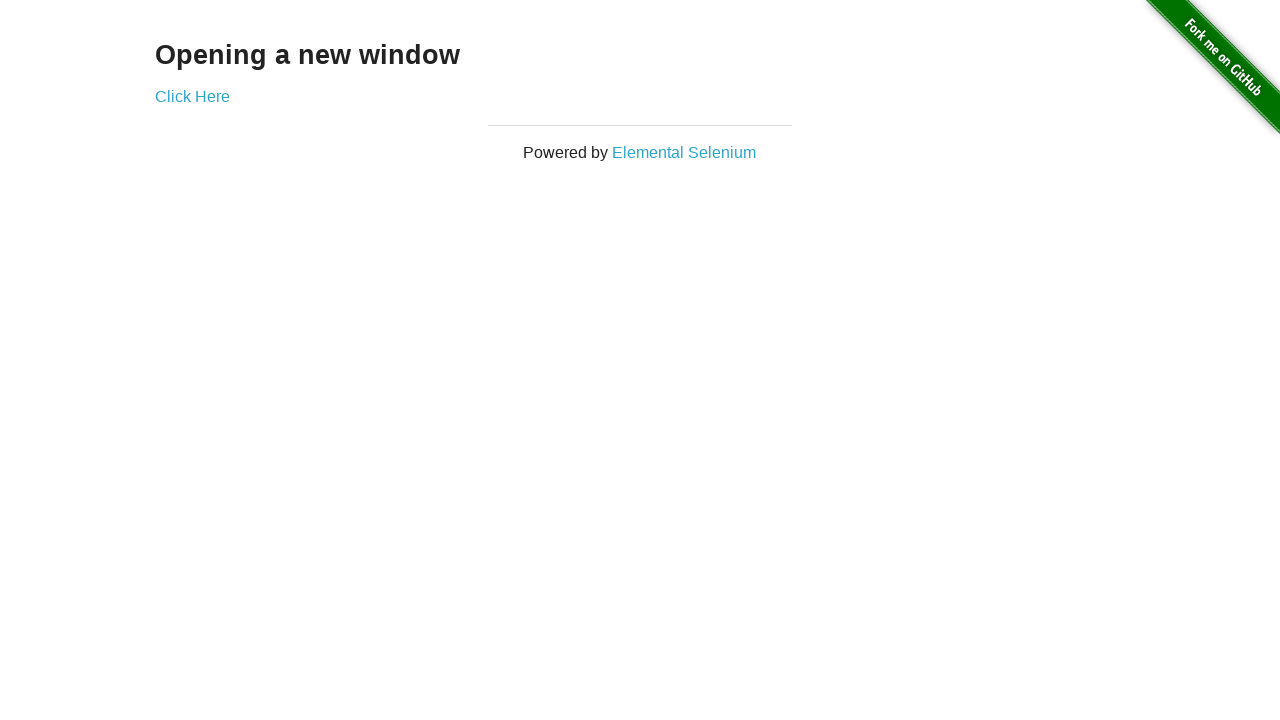

Clicked 'Click Here' link to open new window at (192, 96) on xpath=//a[text()='Click Here']
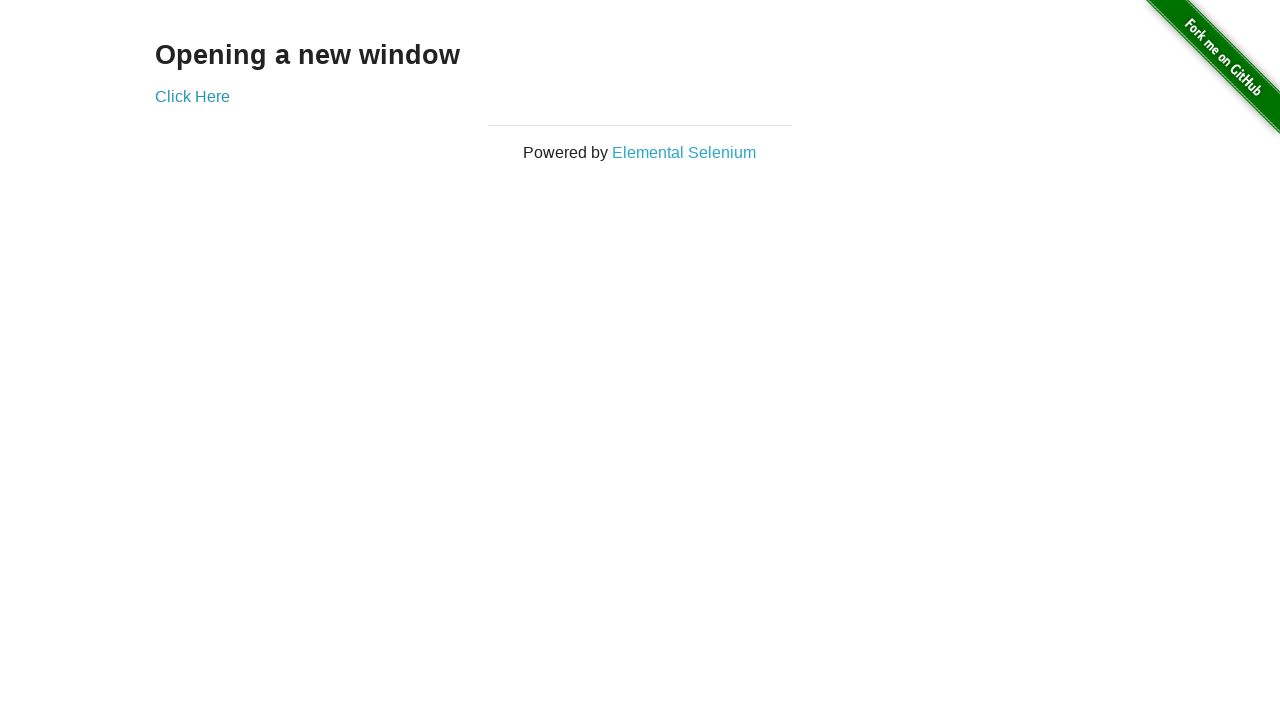

New window opened and captured
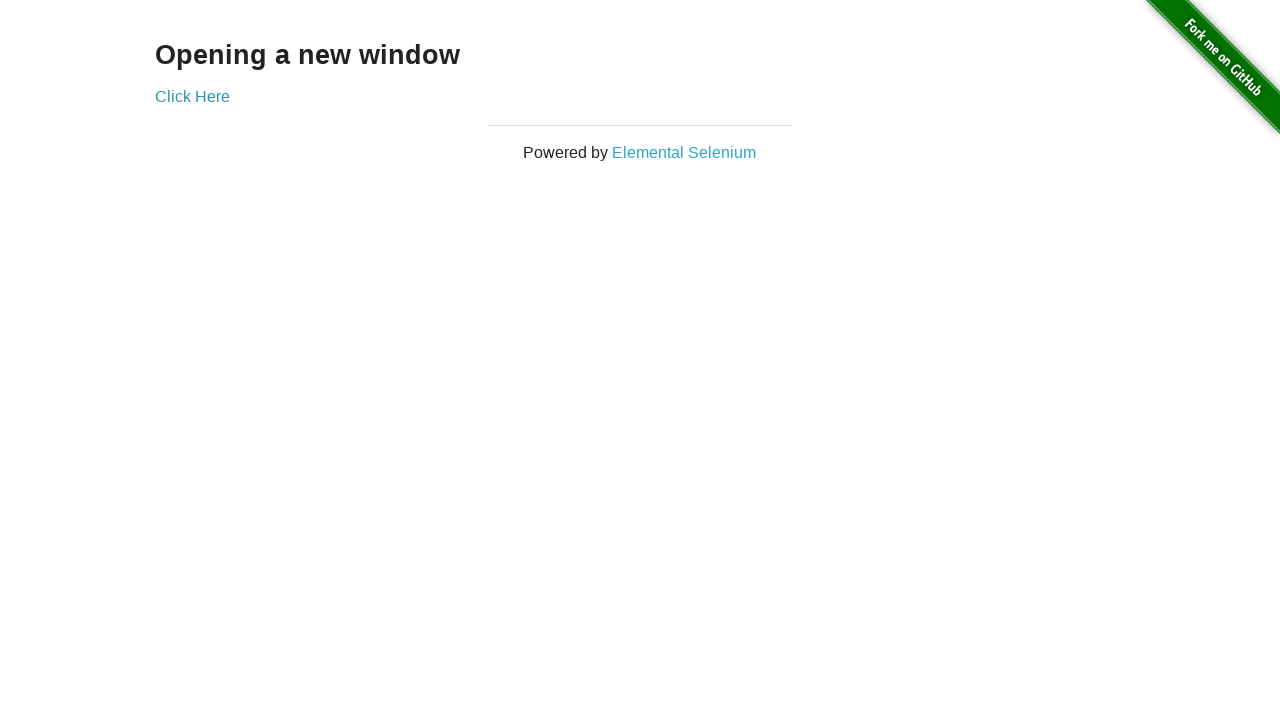

New window finished loading
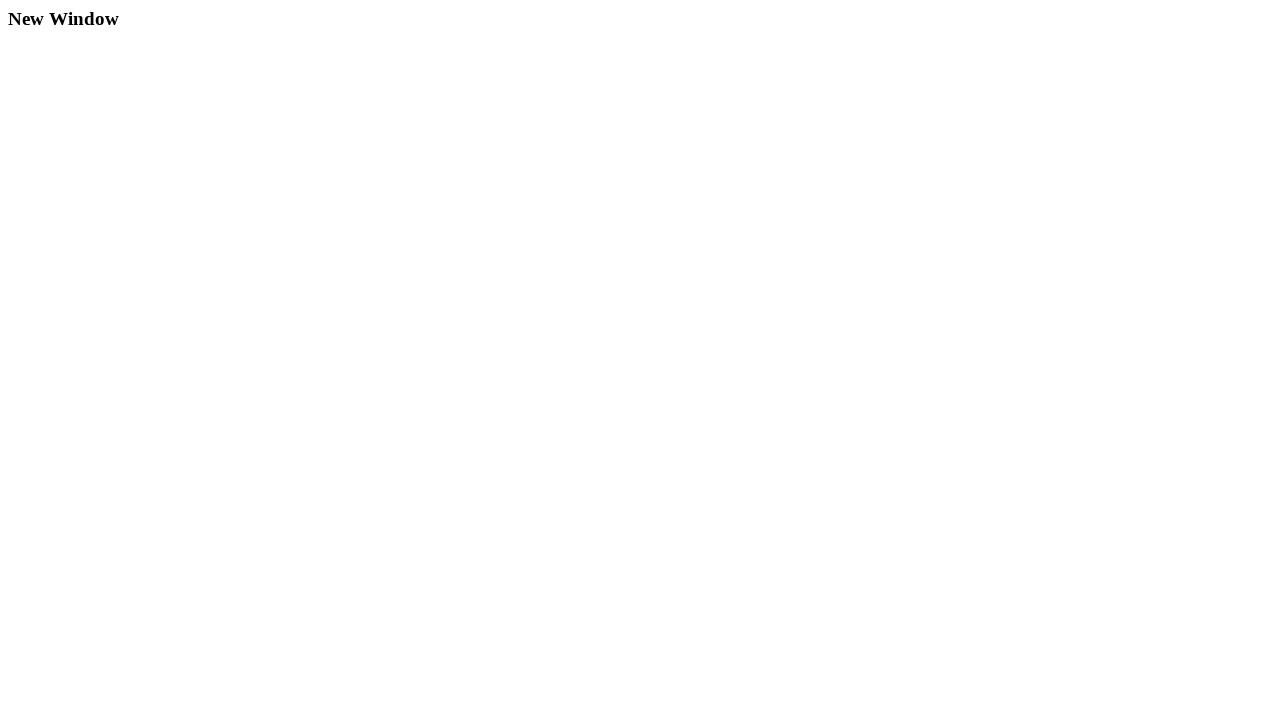

Verified new window contains 'New Window' text
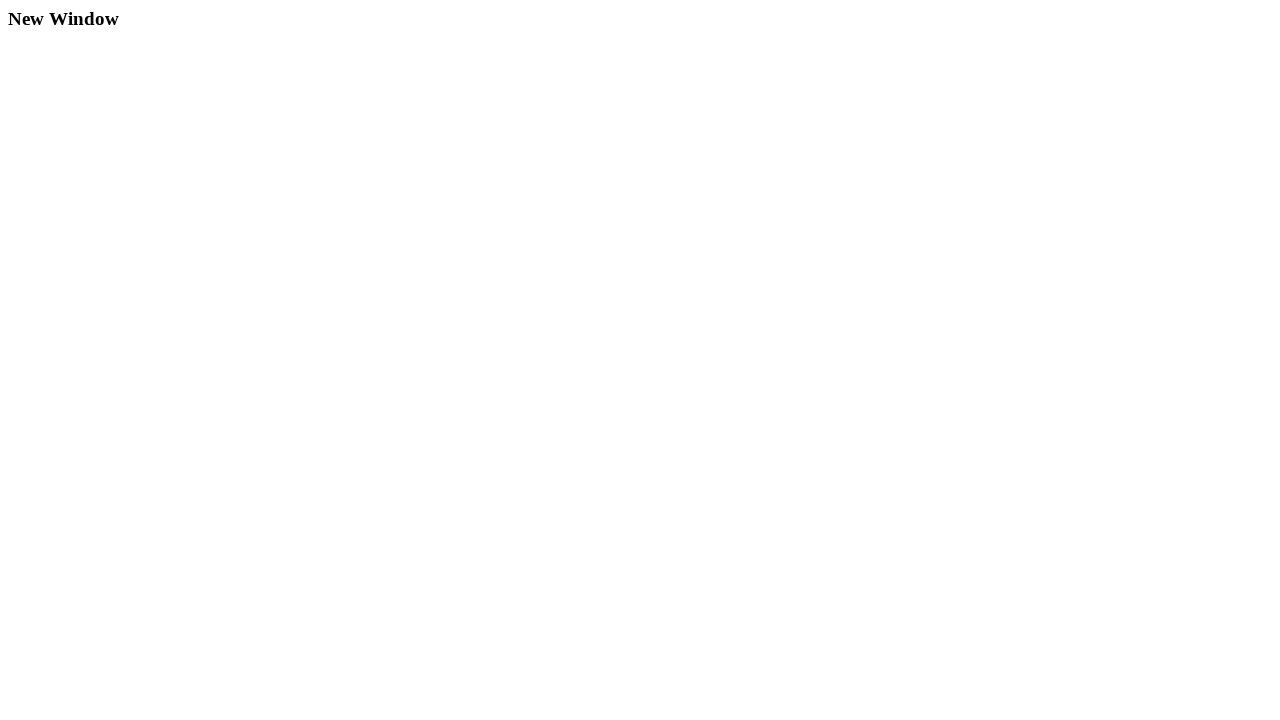

Switched back to original window
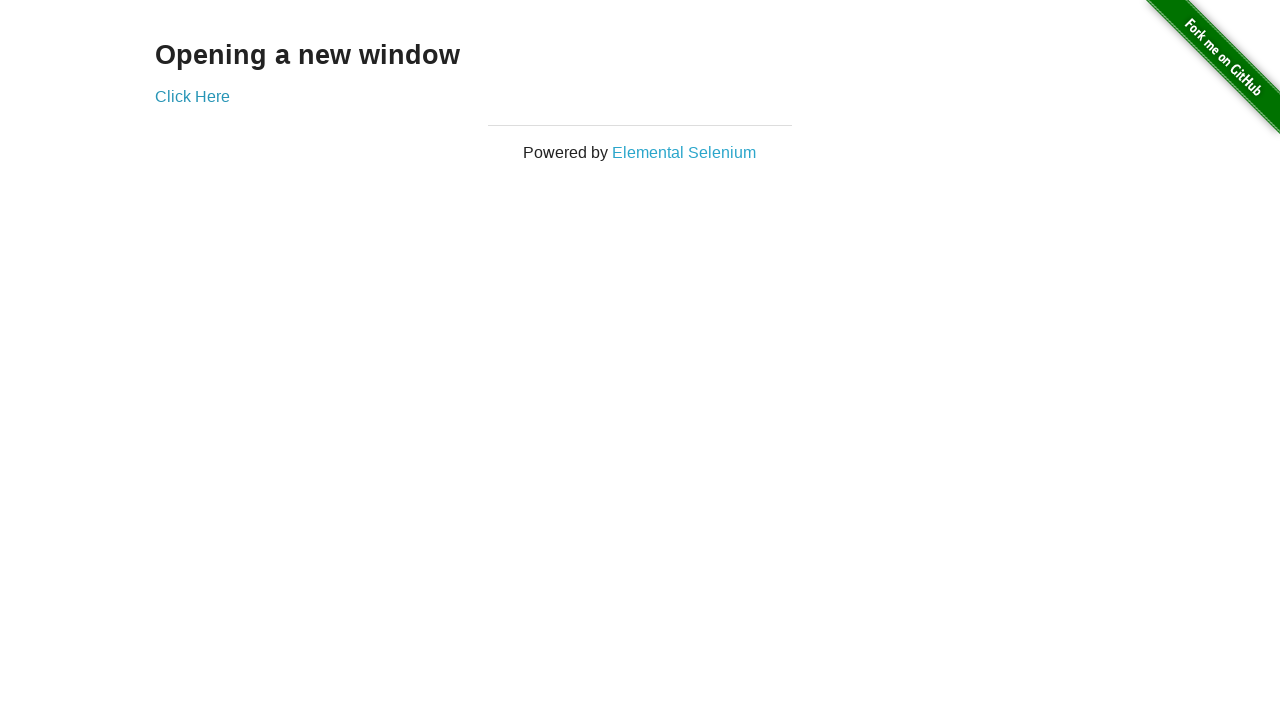

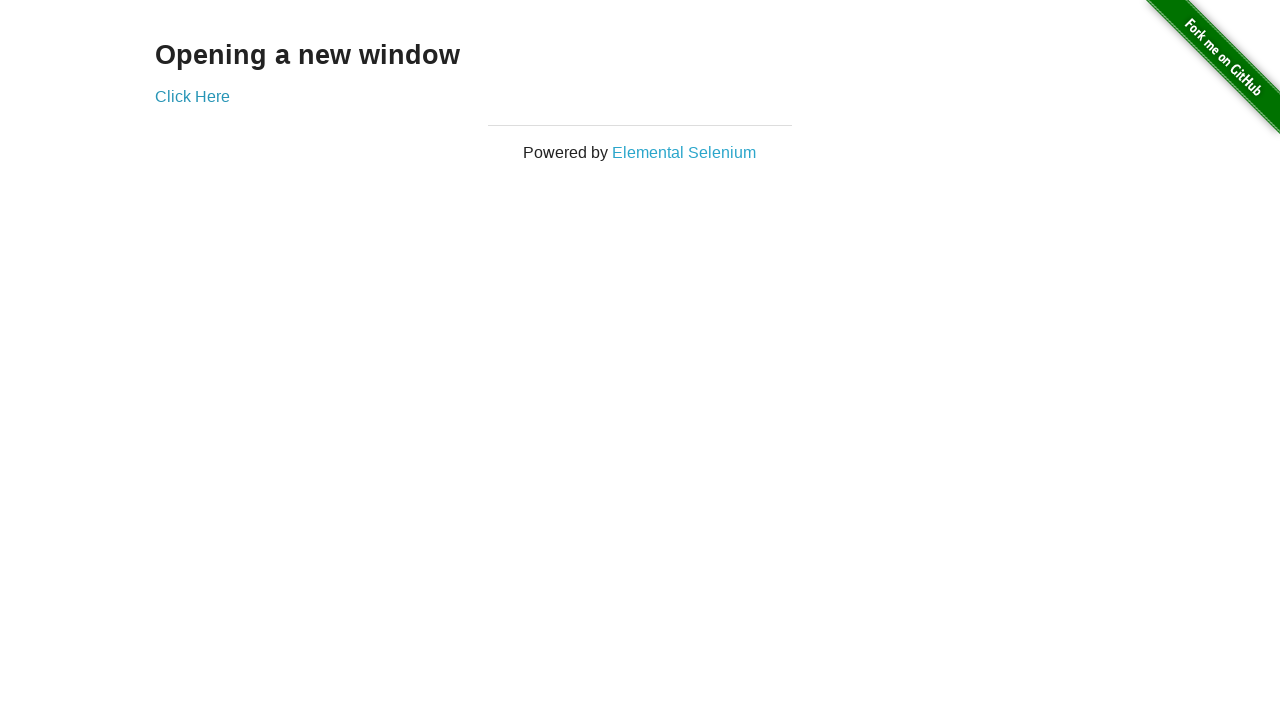